Tests that the complete all checkbox updates state when individual items are completed or cleared

Starting URL: https://demo.playwright.dev/todomvc

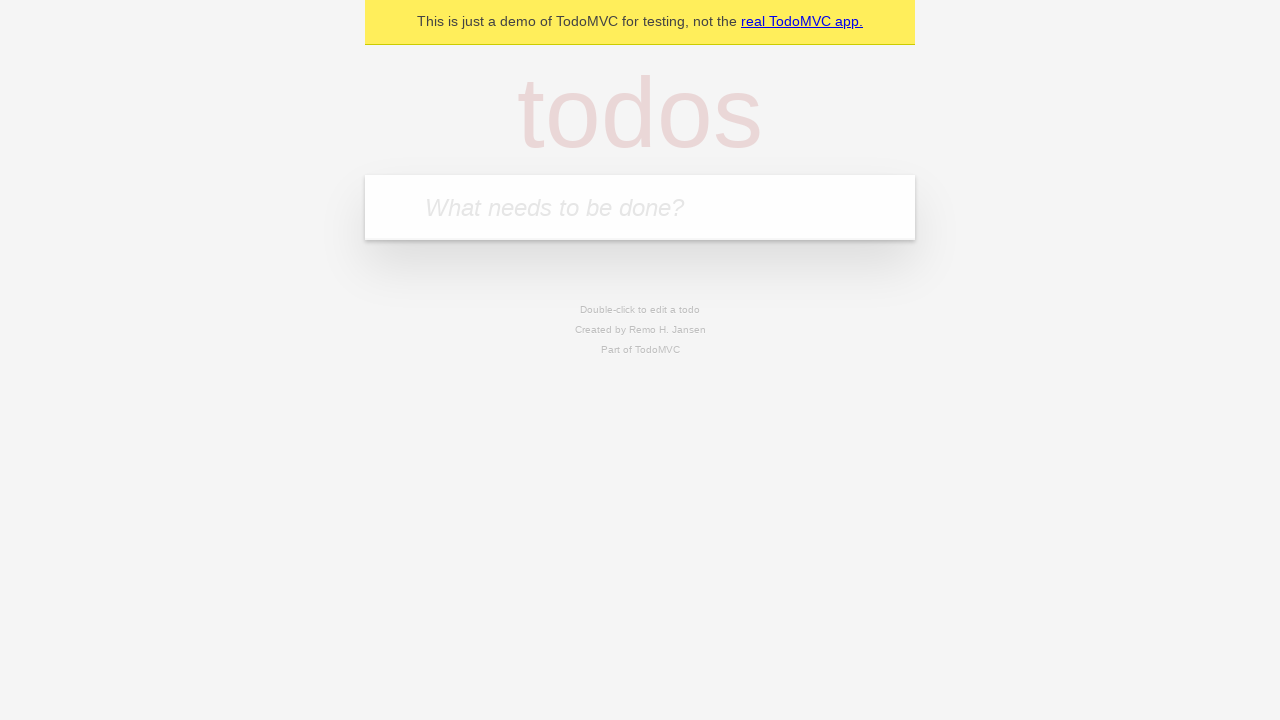

Filled new todo input with 'buy some cheese' on .new-todo
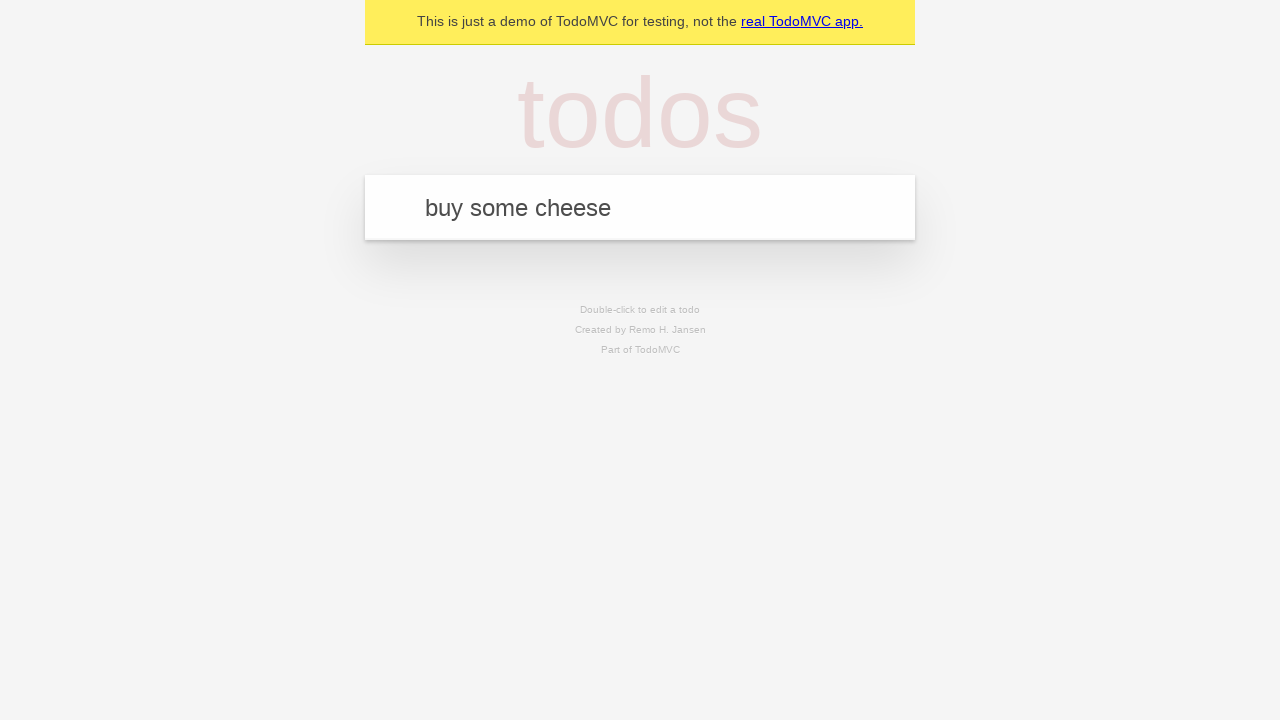

Pressed Enter to create first todo item on .new-todo
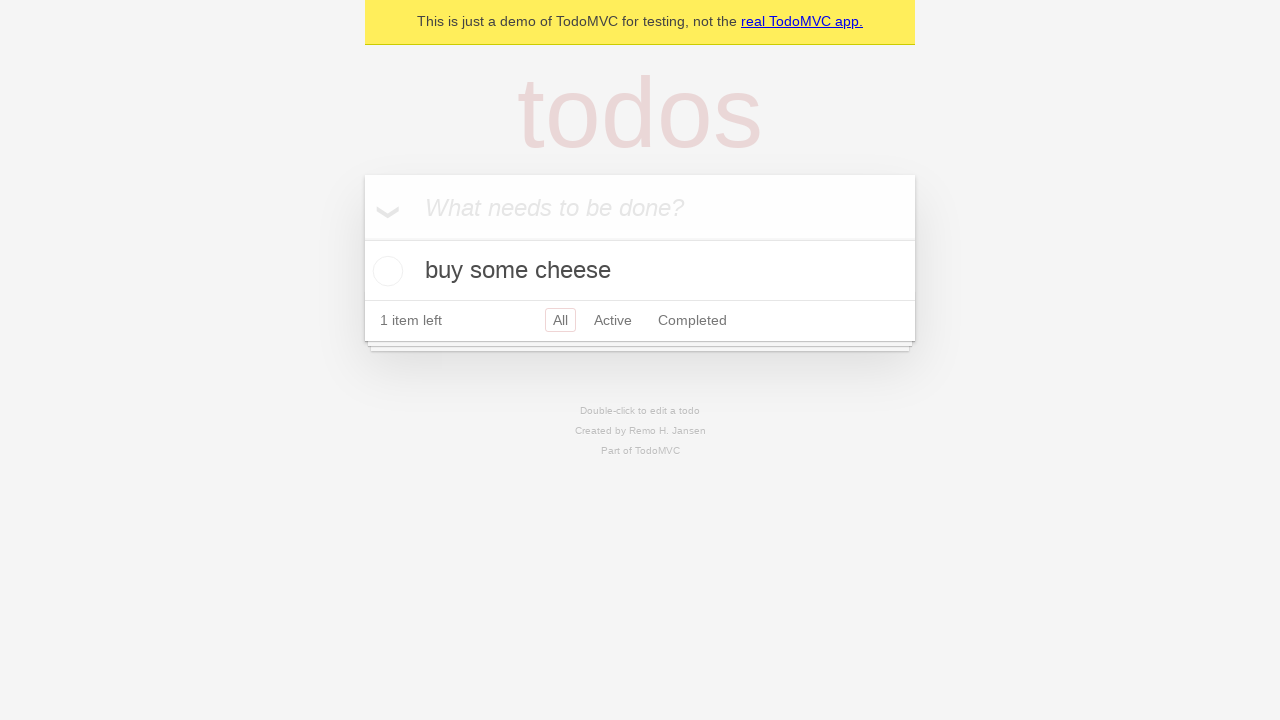

Filled new todo input with 'feed the cat' on .new-todo
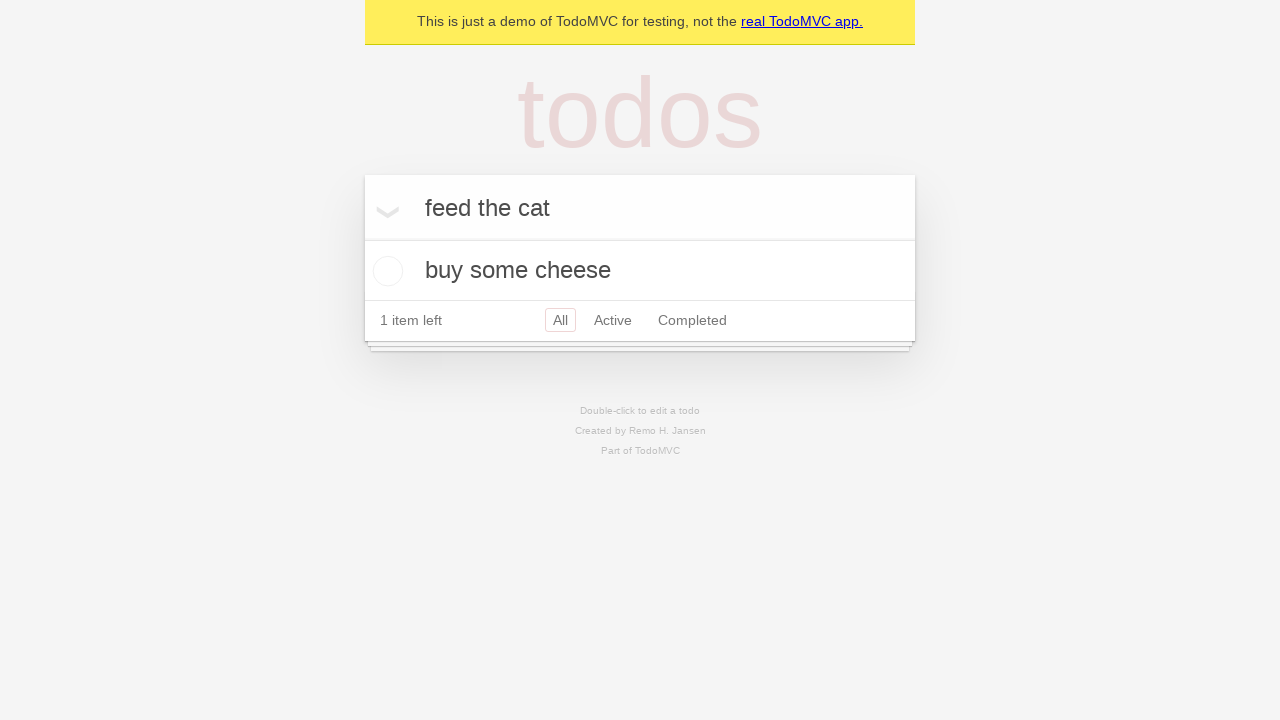

Pressed Enter to create second todo item on .new-todo
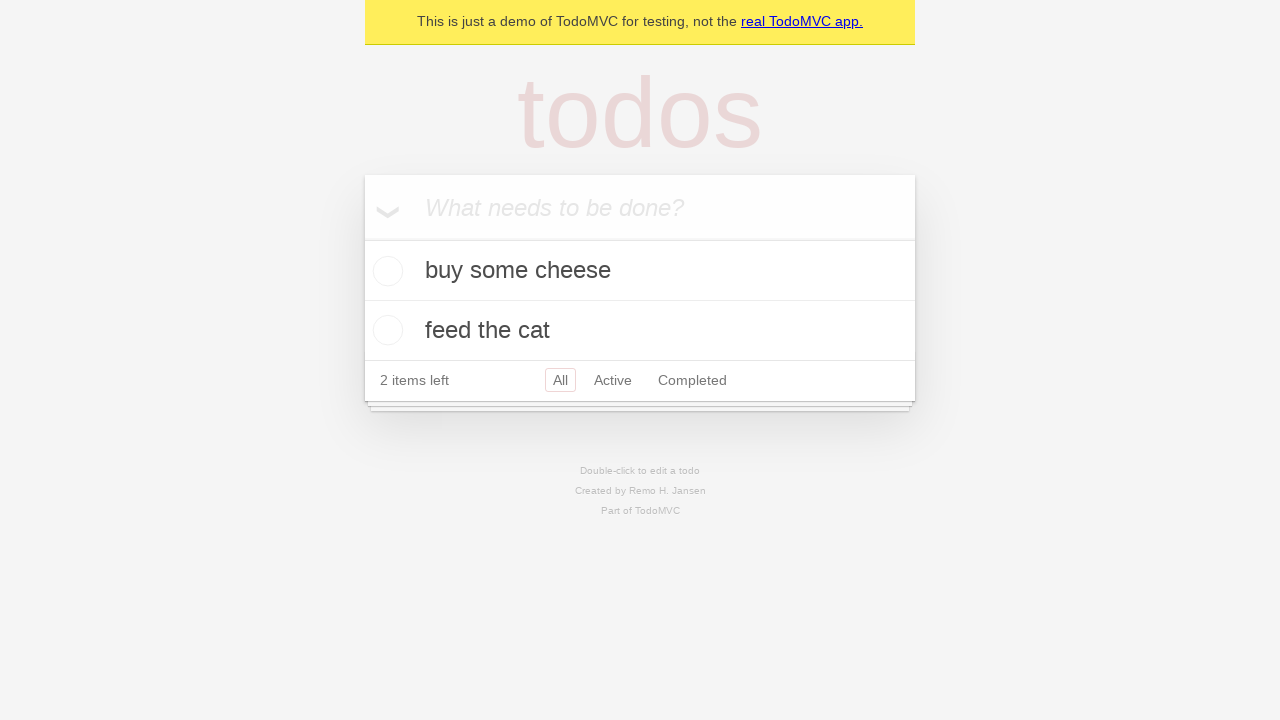

Filled new todo input with 'book a doctors appointment' on .new-todo
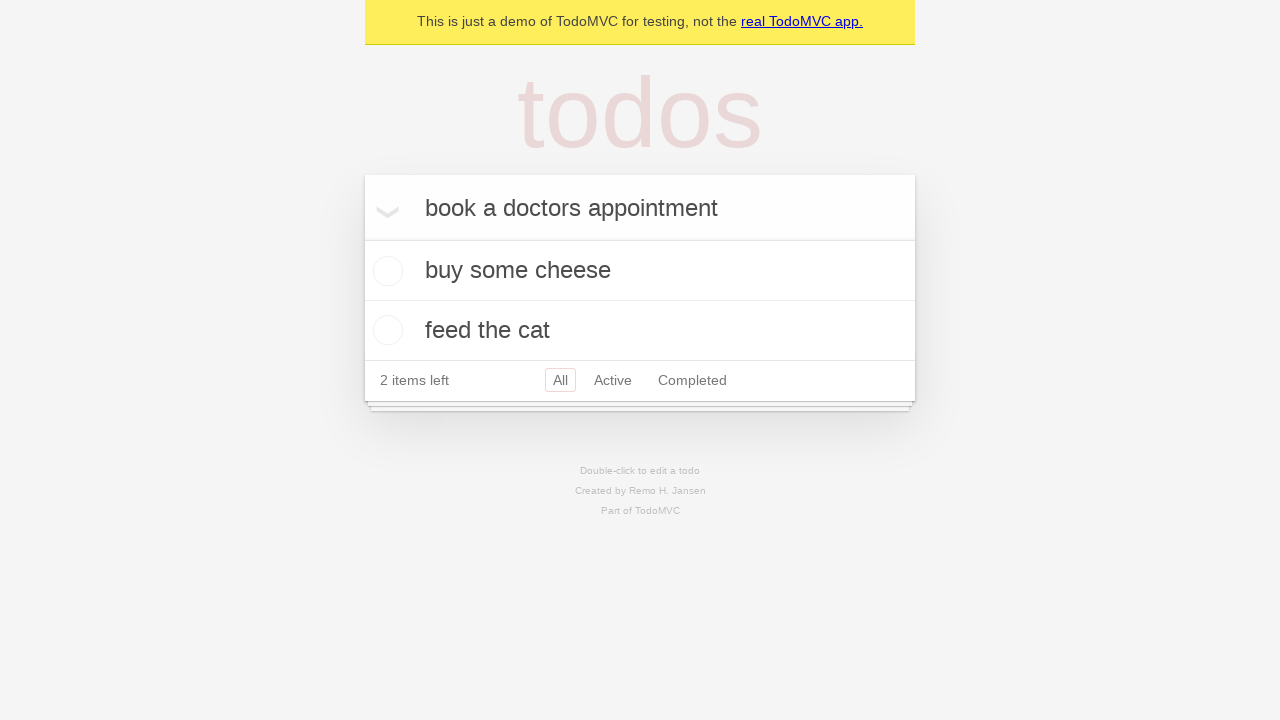

Pressed Enter to create third todo item on .new-todo
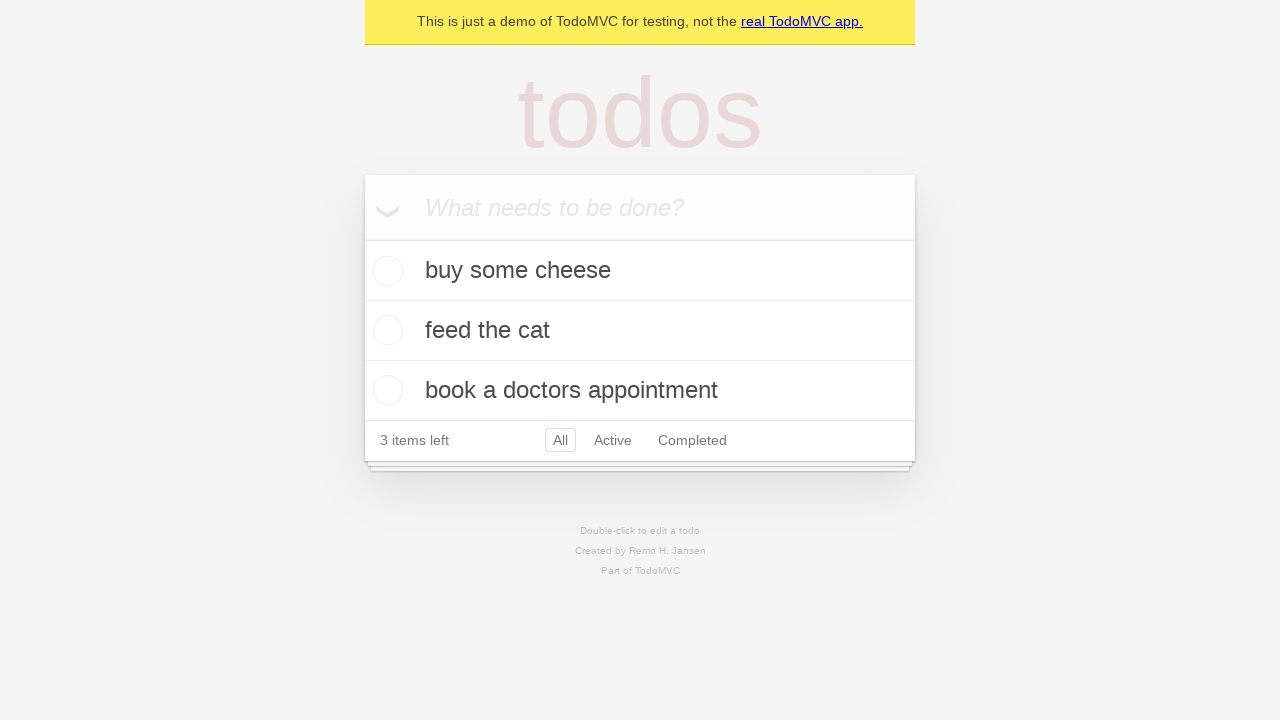

Waited for all three todo items to be rendered
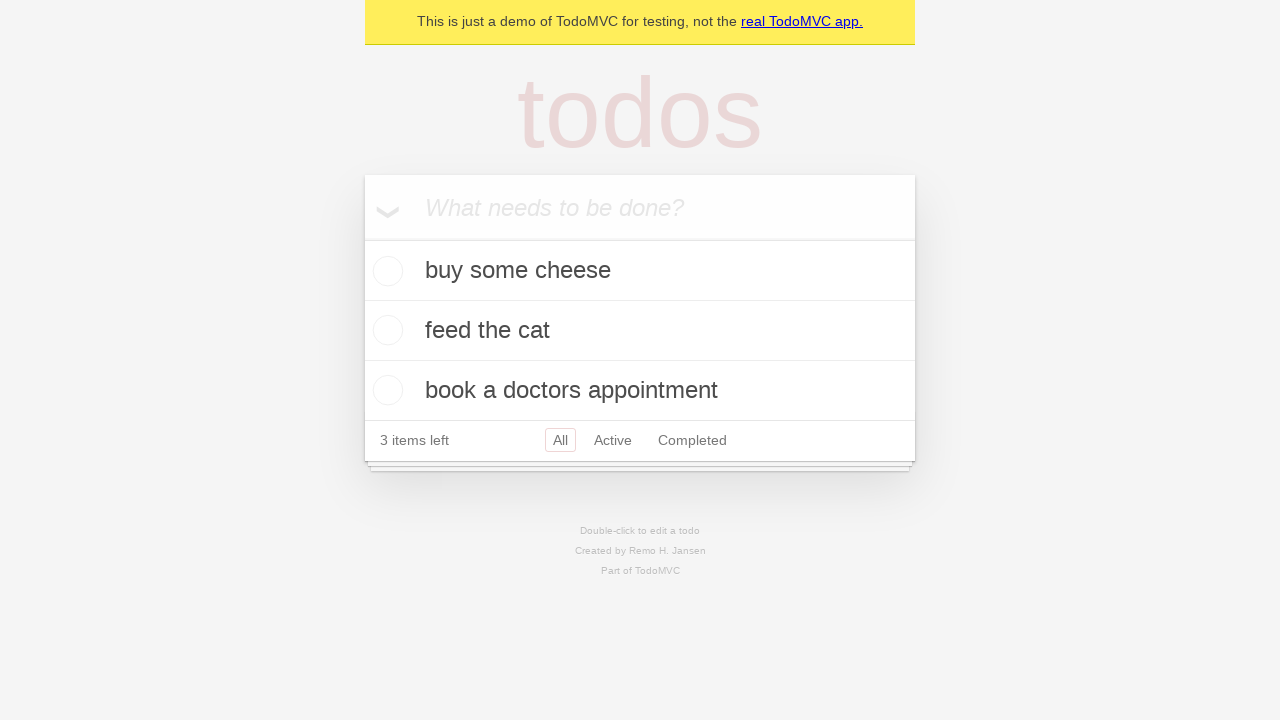

Checked the toggle-all checkbox to complete all items at (362, 238) on .toggle-all
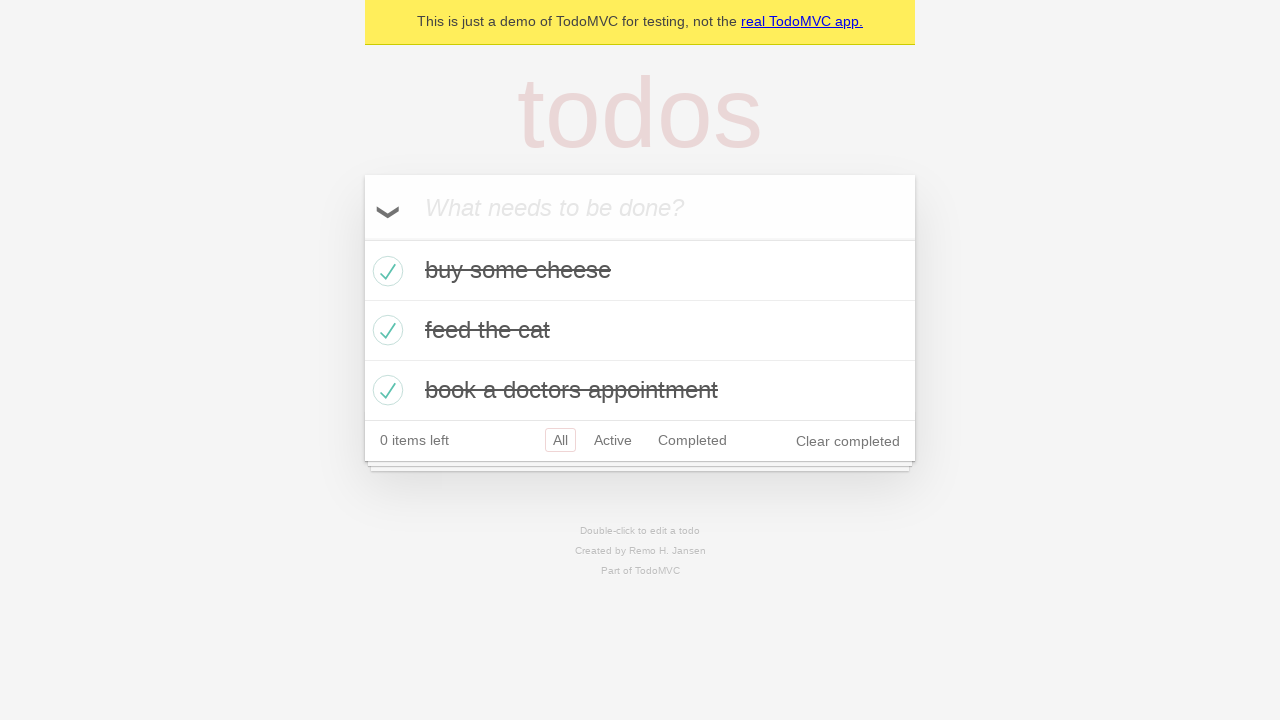

Unchecked the first todo item to mark it as incomplete at (385, 271) on .todo-list li >> nth=0 >> .toggle
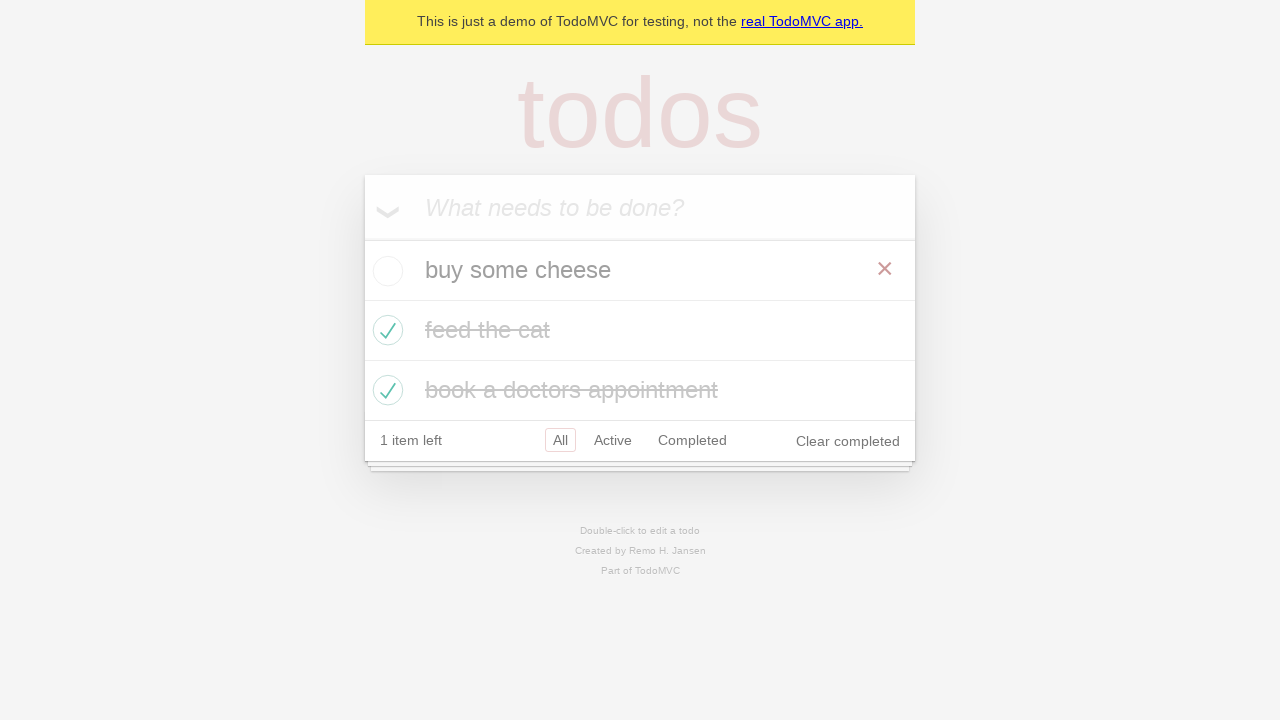

Checked the first todo item again to mark it as complete at (385, 271) on .todo-list li >> nth=0 >> .toggle
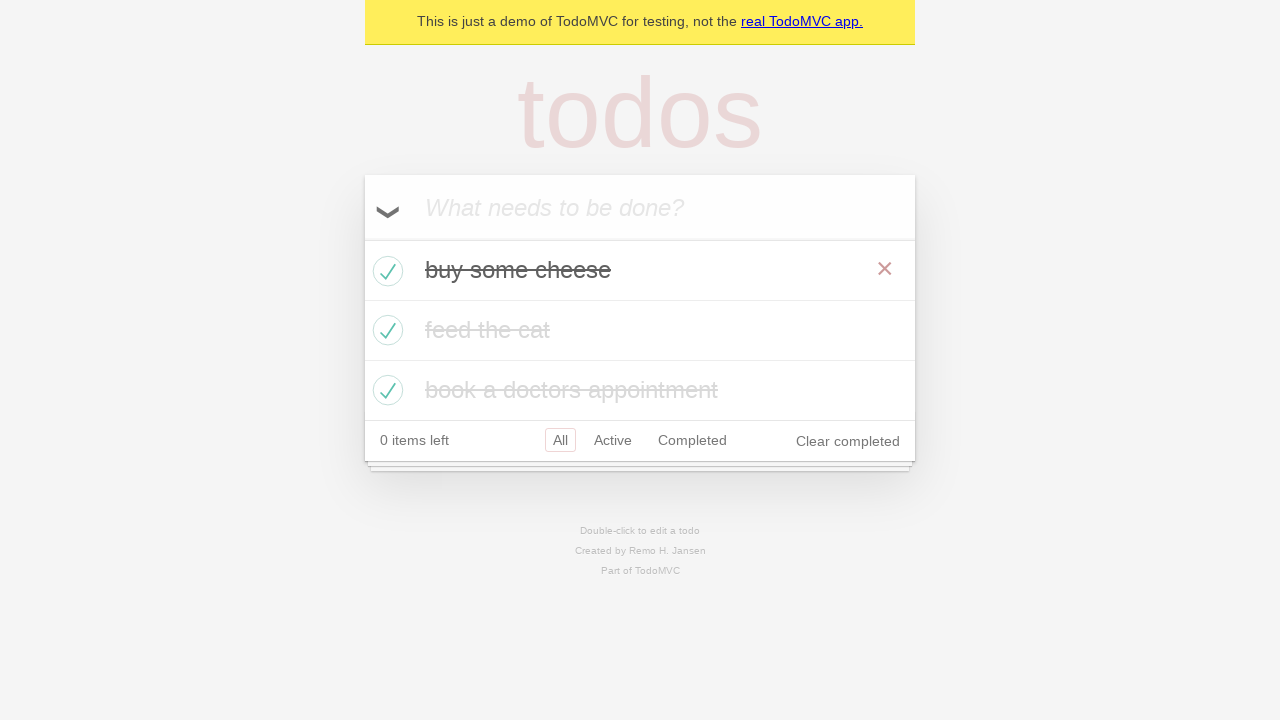

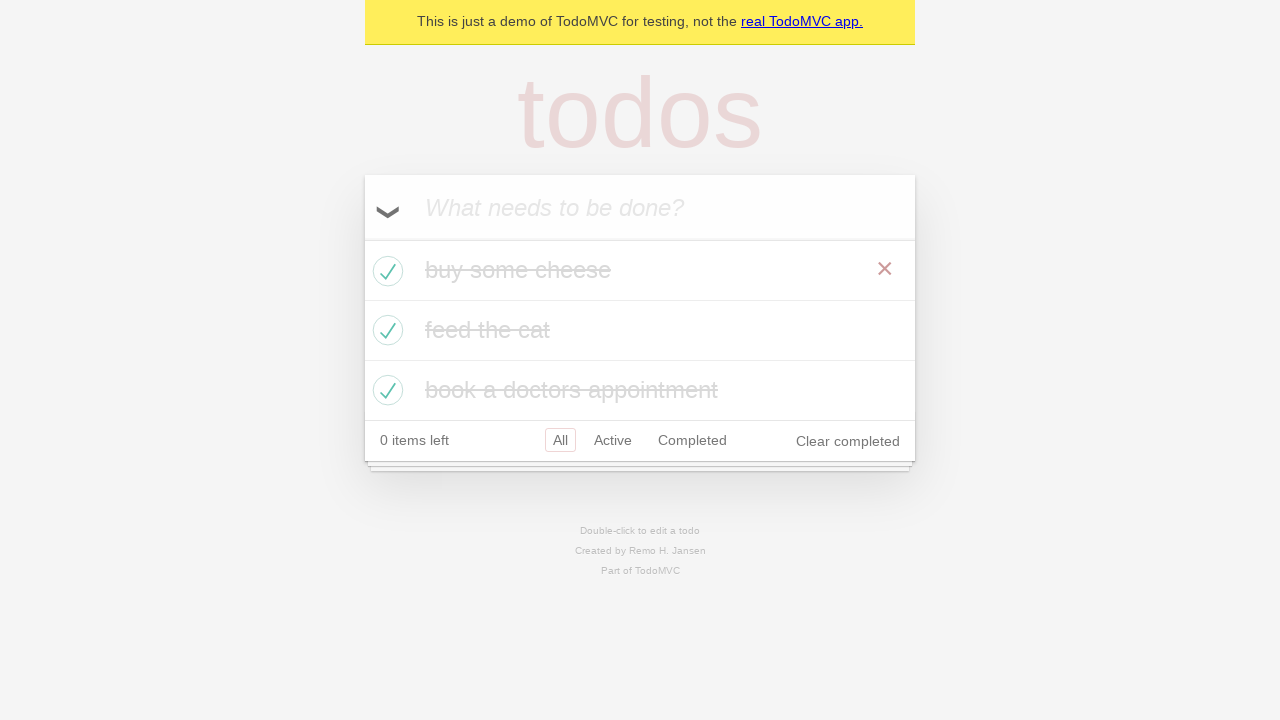